Tests interaction with form elements on a practice site by selecting a 'Bicycle' checkbox and clicking a 'Magazines' radio button.

Starting URL: https://chandanachaitanya.github.io/selenium-practice-site/

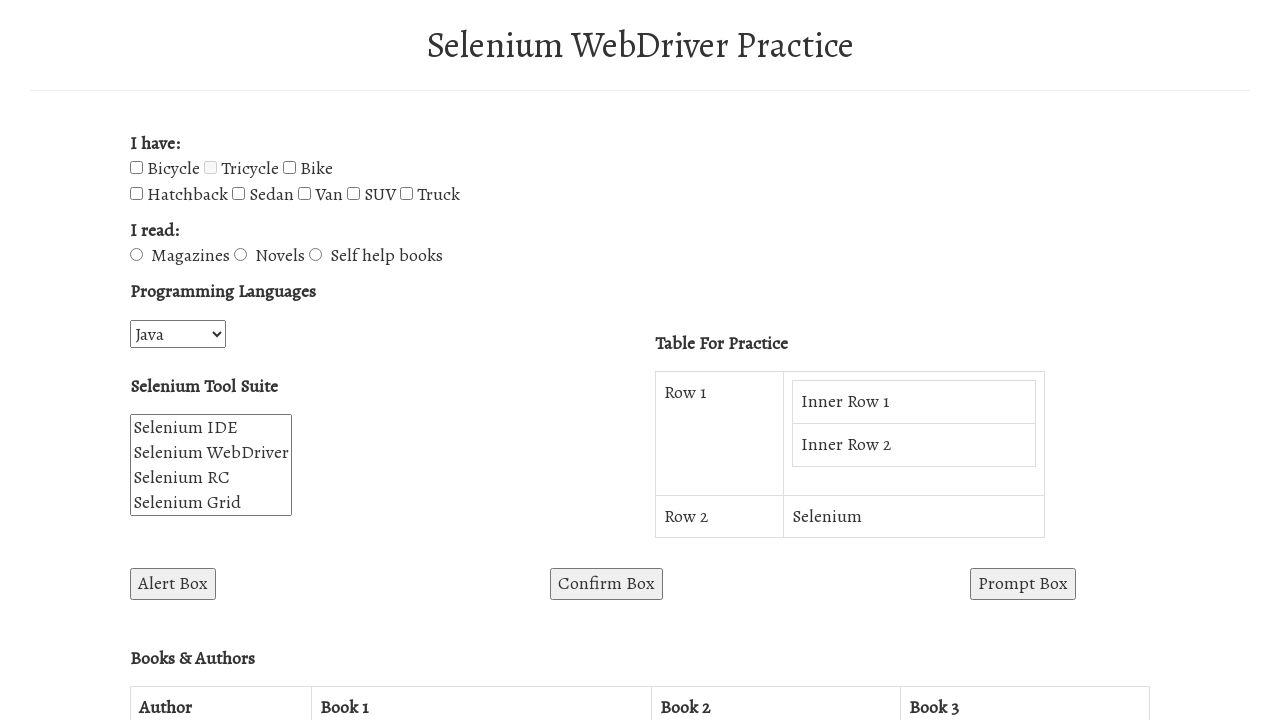

Clicked the 'Bicycle' checkbox at (136, 168) on input[name='vehicle1']
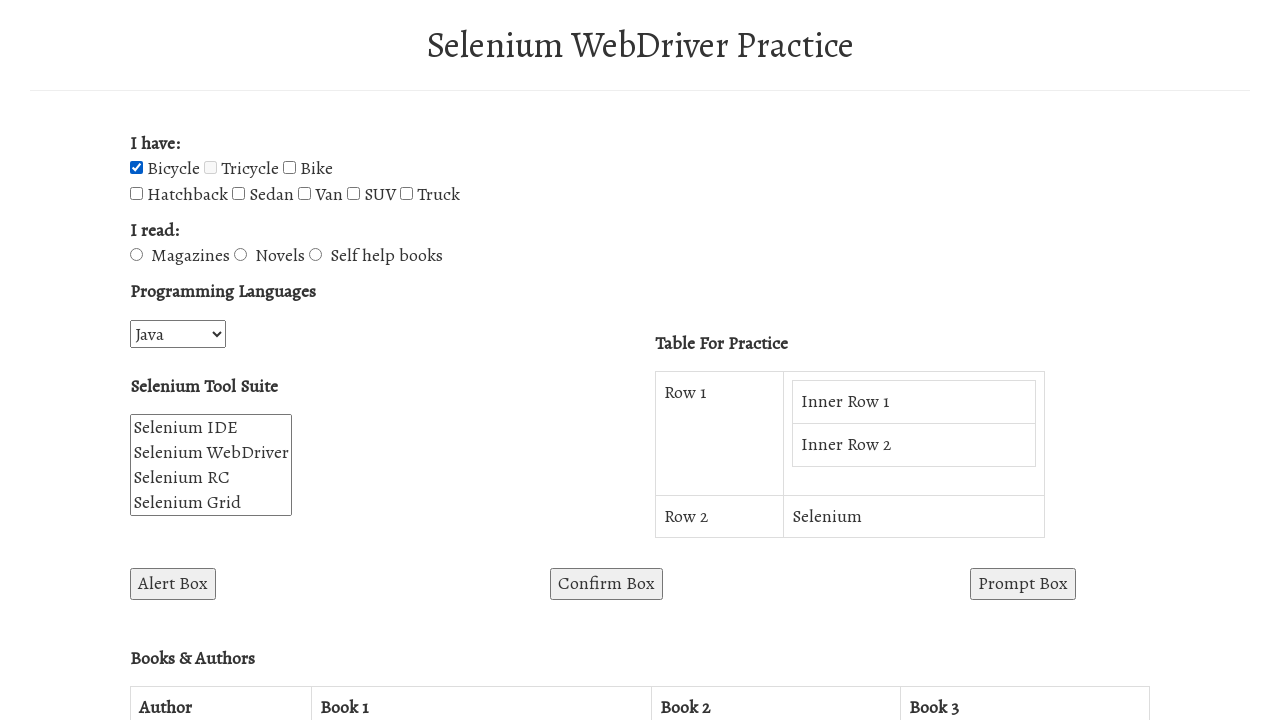

Clicked the 'Magazines' radio button at (136, 255) on input[value='Magazines']
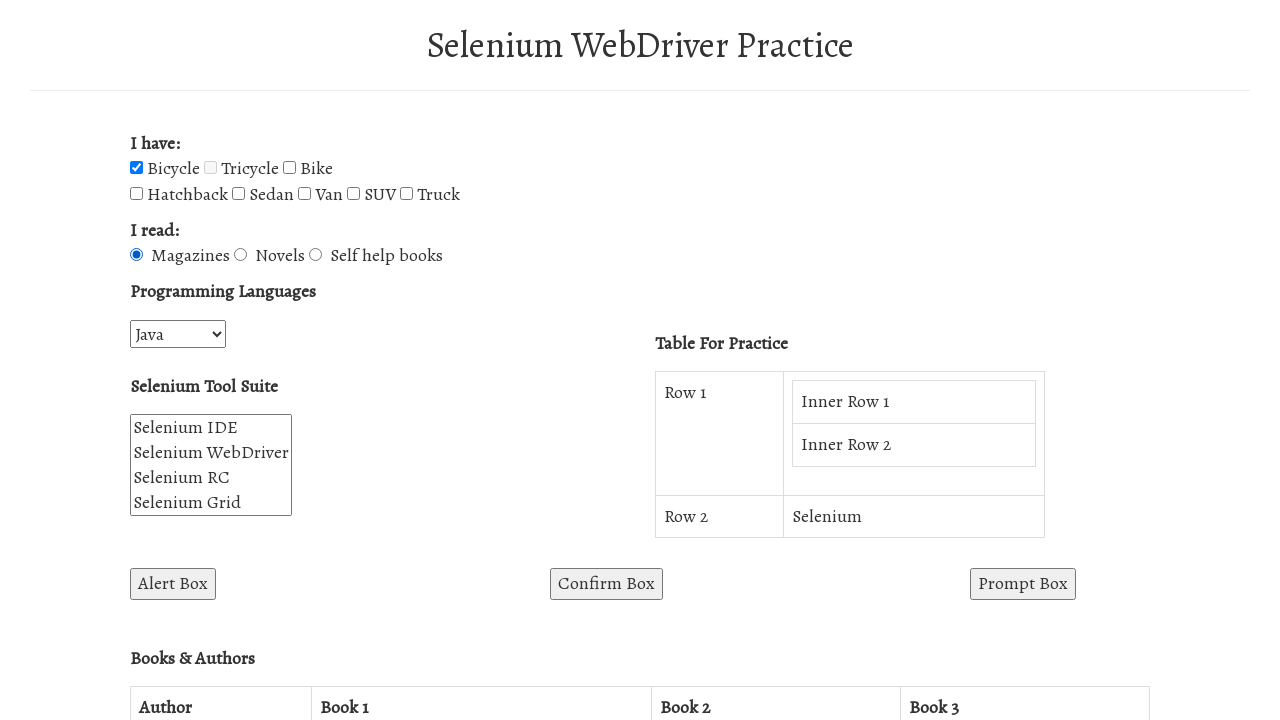

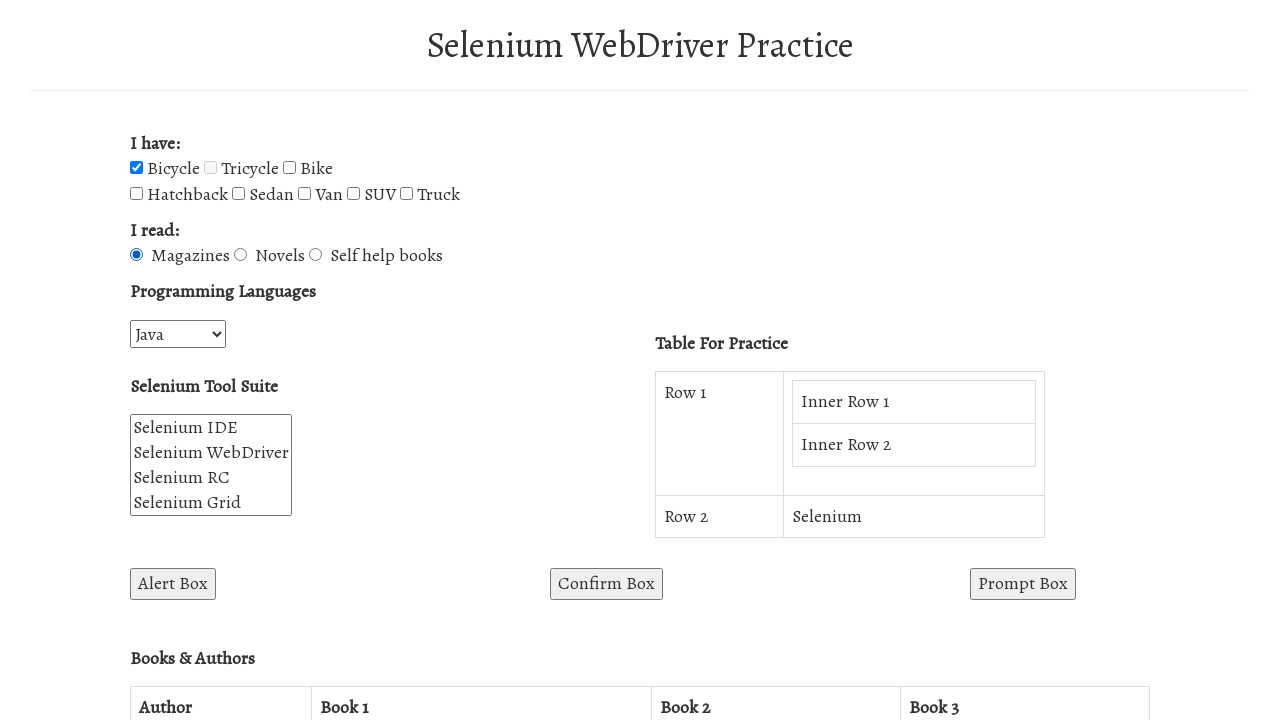